Tests multi-select dropdown functionality by selecting options using visible text, index, and value attributes, then deselecting an option by index.

Starting URL: https://training-support.net/webelements/selects

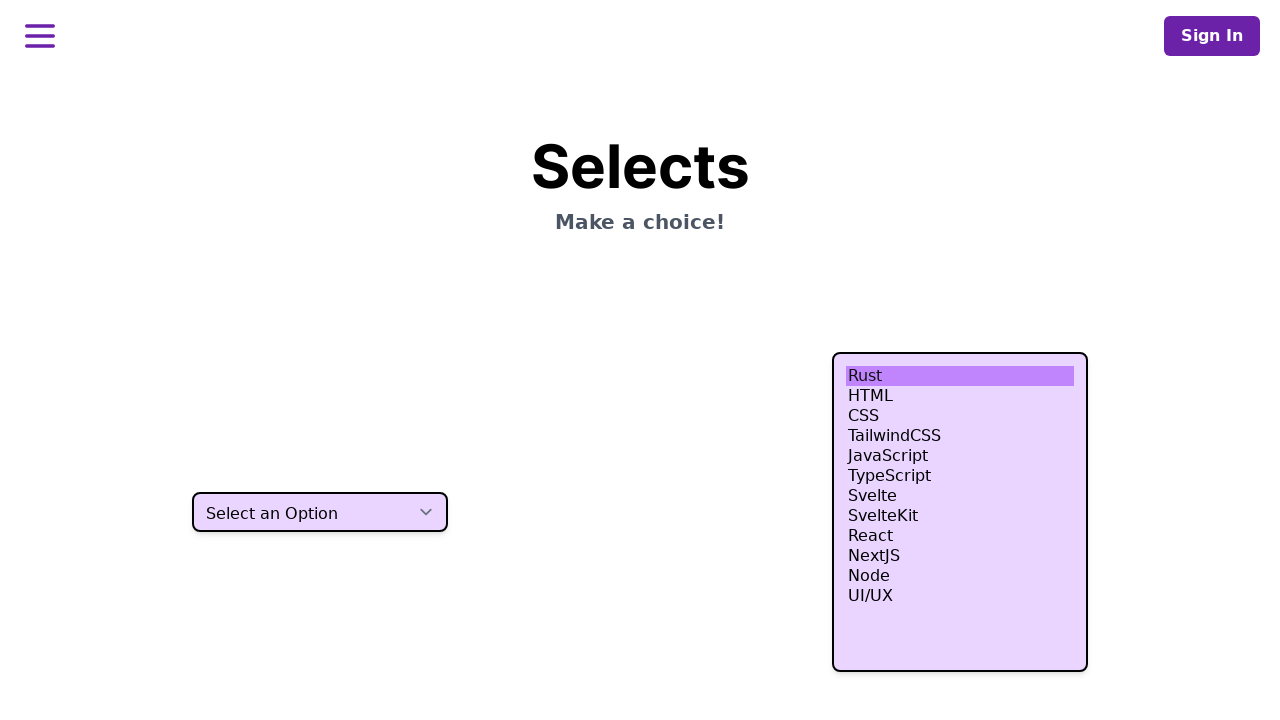

Waited for multi-select dropdown to be visible
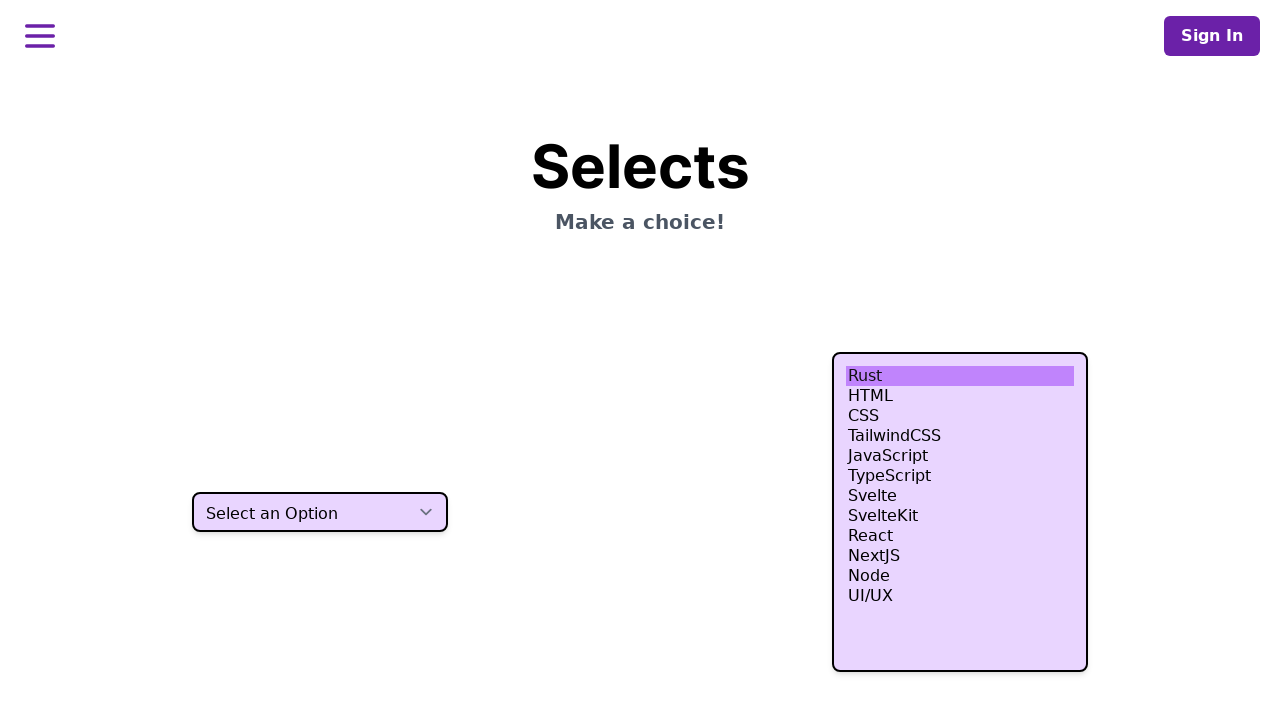

Selected 'HTML' option using visible text on select.h-80
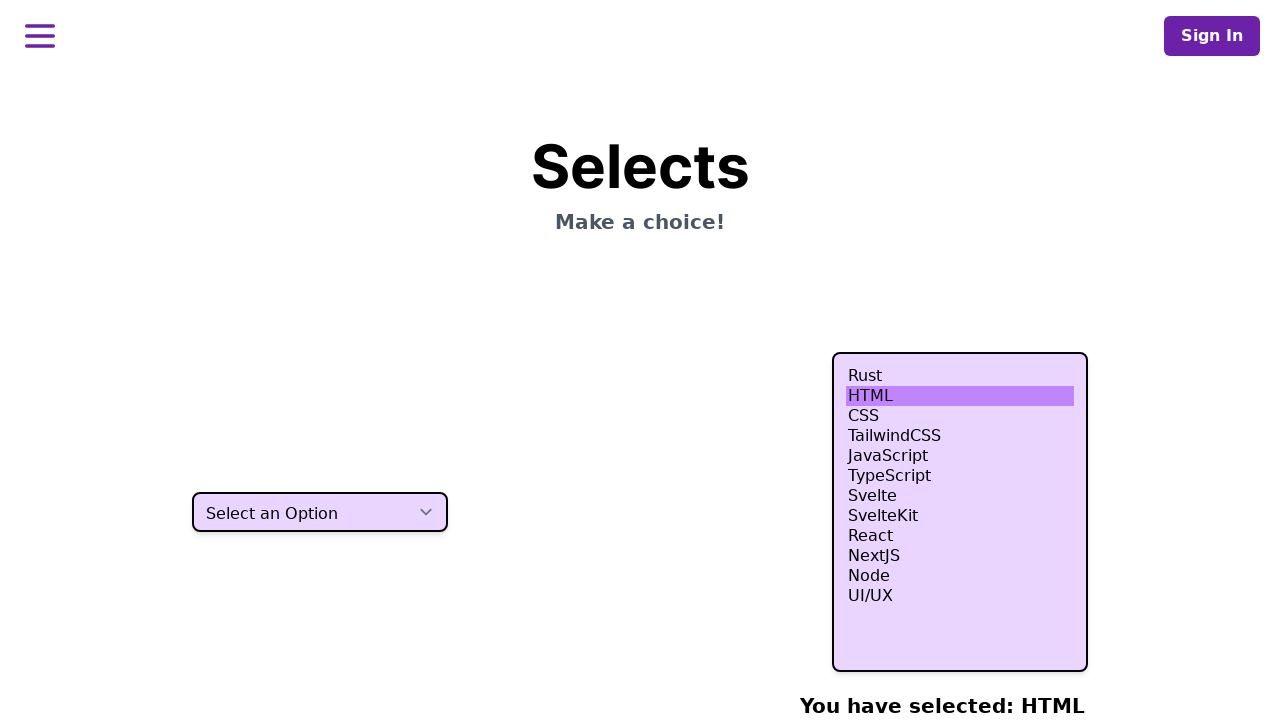

Selected option at index 3 (4th option) on select.h-80
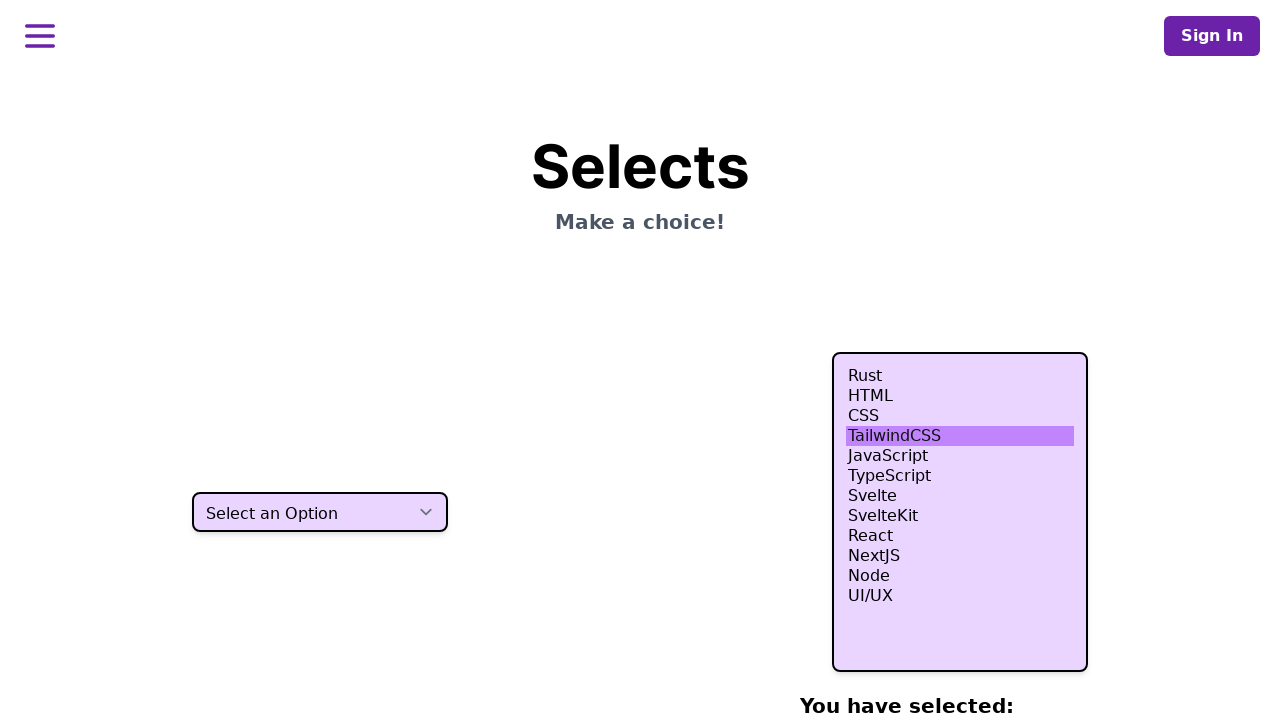

Selected option at index 4 (5th option) on select.h-80
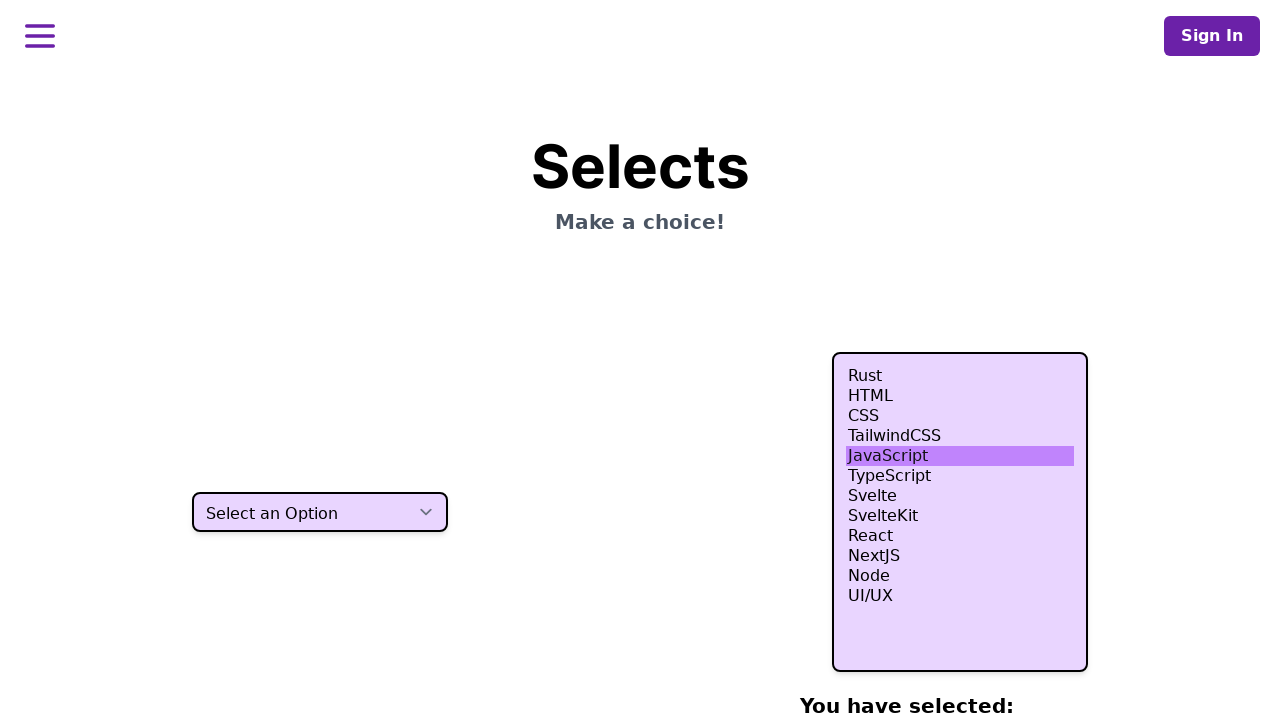

Selected option at index 5 (6th option) on select.h-80
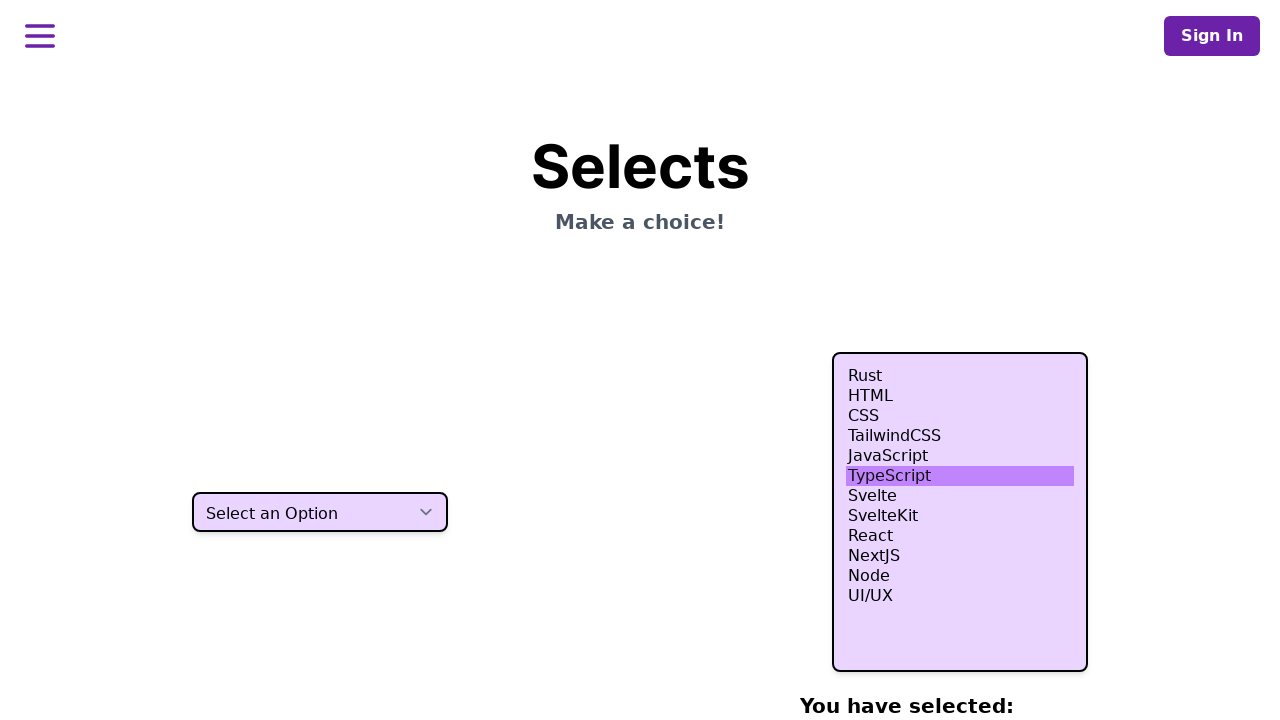

Selected 'Node' option using value attribute 'nodejs' on select.h-80
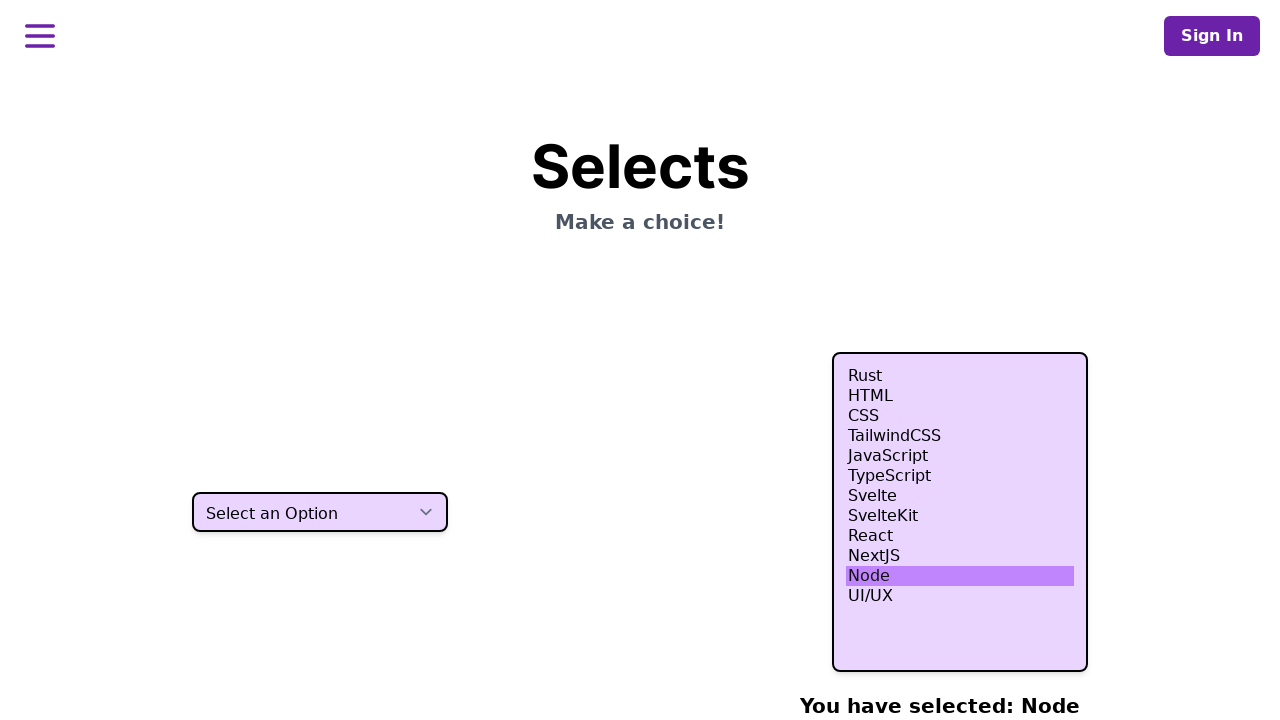

Located multi-select dropdown element
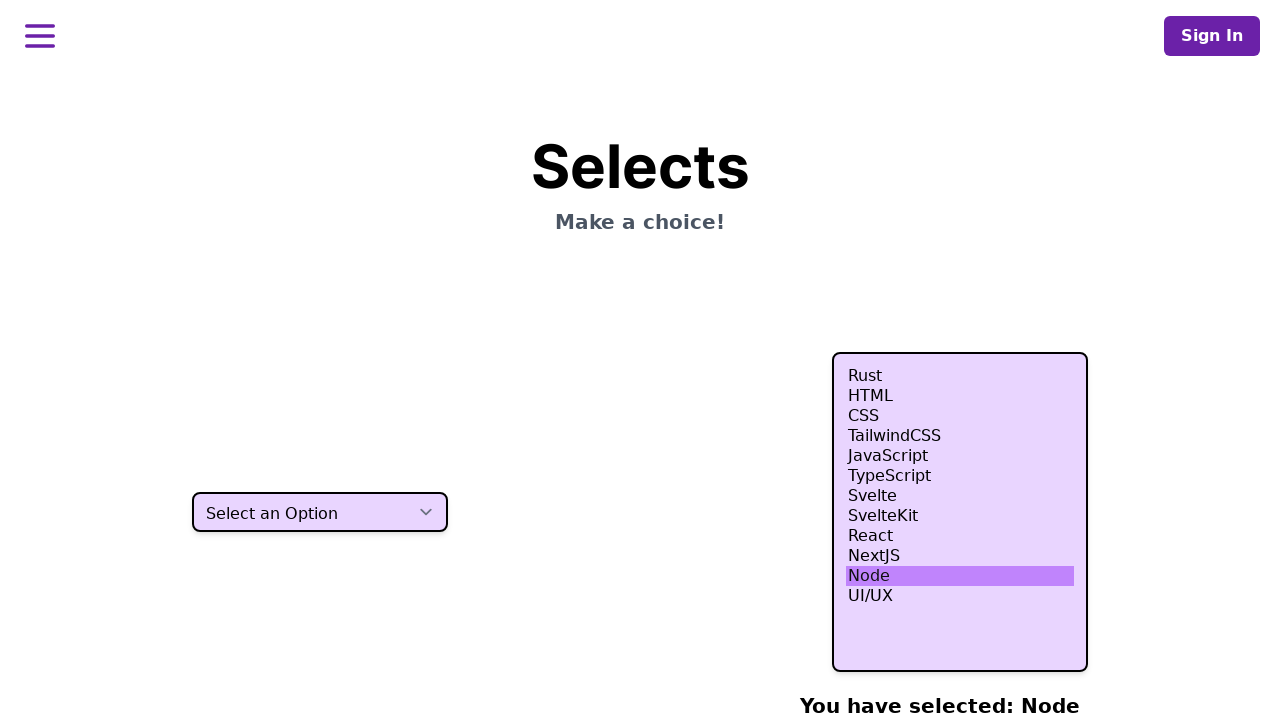

Deselected index 4 option by re-selecting only HTML, index 3, index 5, and Node on select.h-80
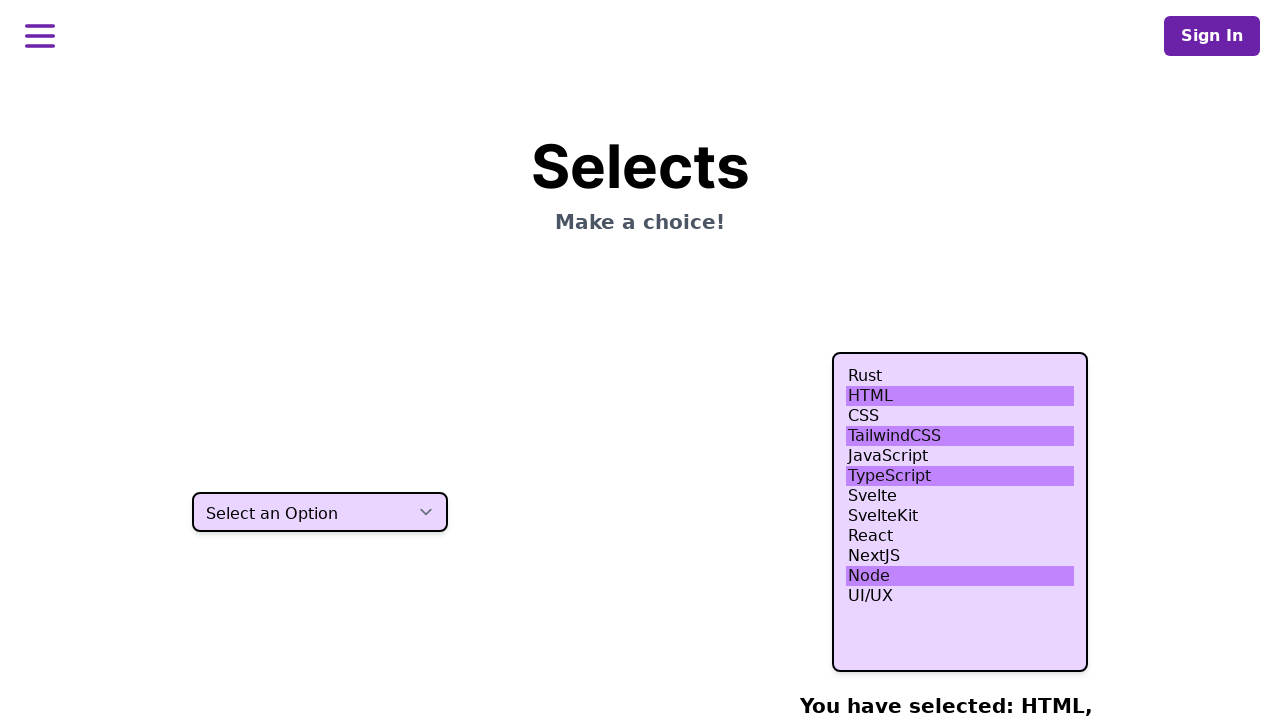

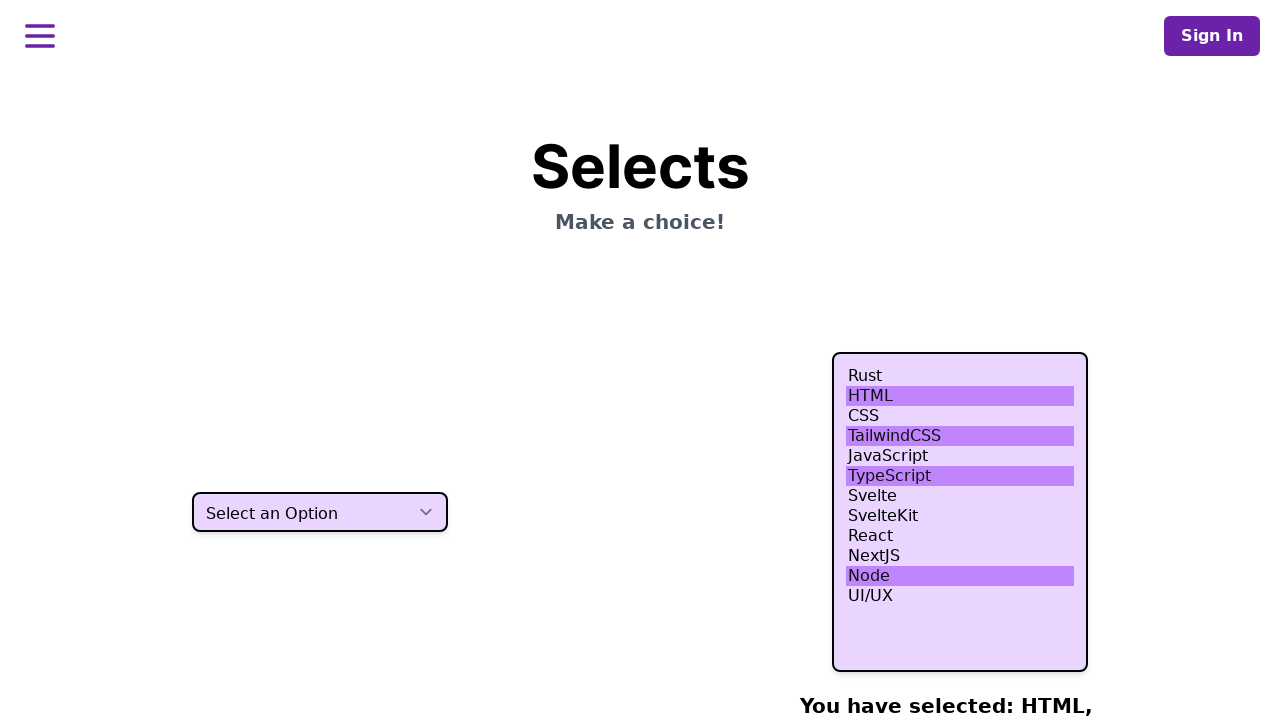